Tests iframe handling by navigating to a multi-frame page, switching between nested iframes, and filling a text input field

Starting URL: https://demo.automationtesting.in/Frames.html

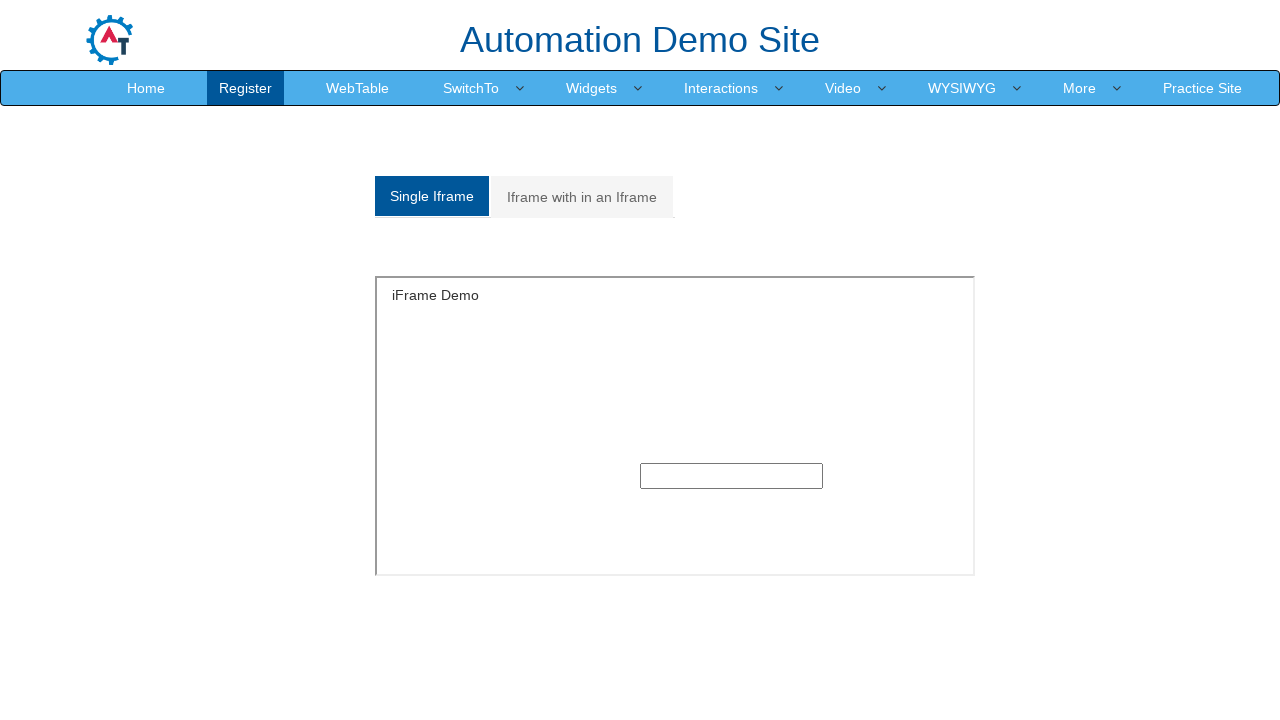

Clicked on the Multiple frames tab at (582, 197) on xpath=//a[@href='#Multiple']
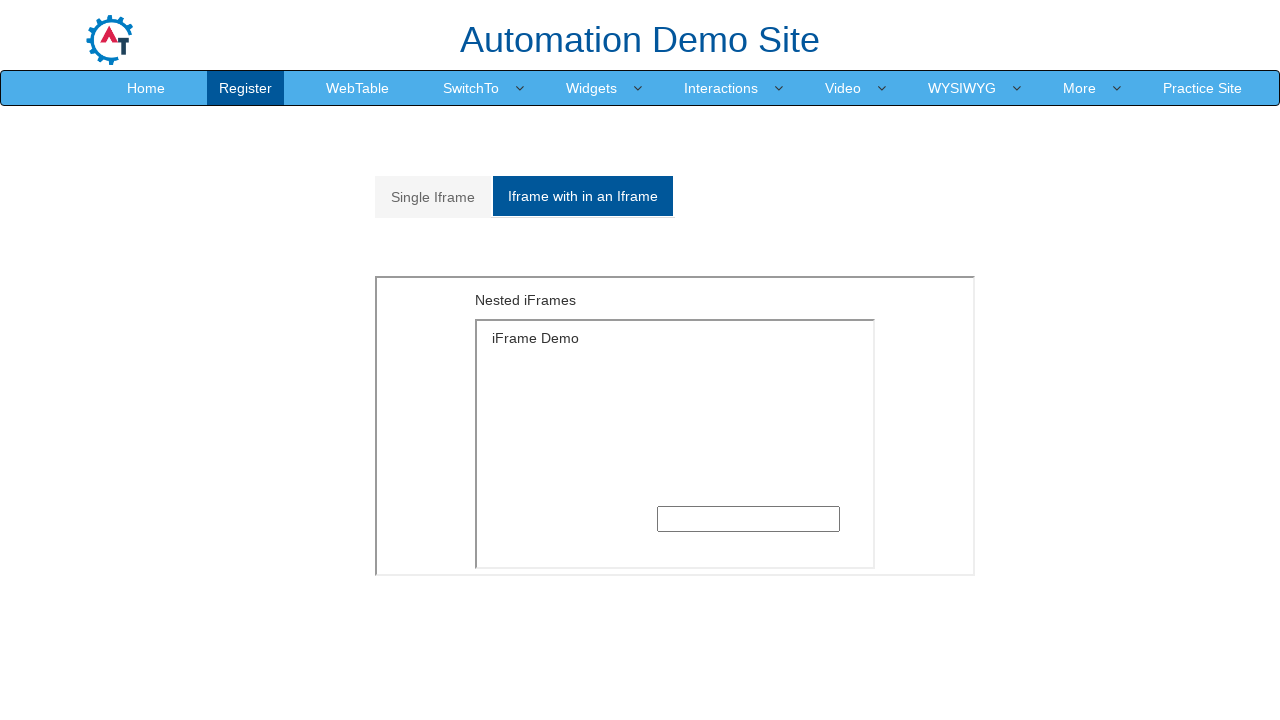

Waited for outer iframe to be visible
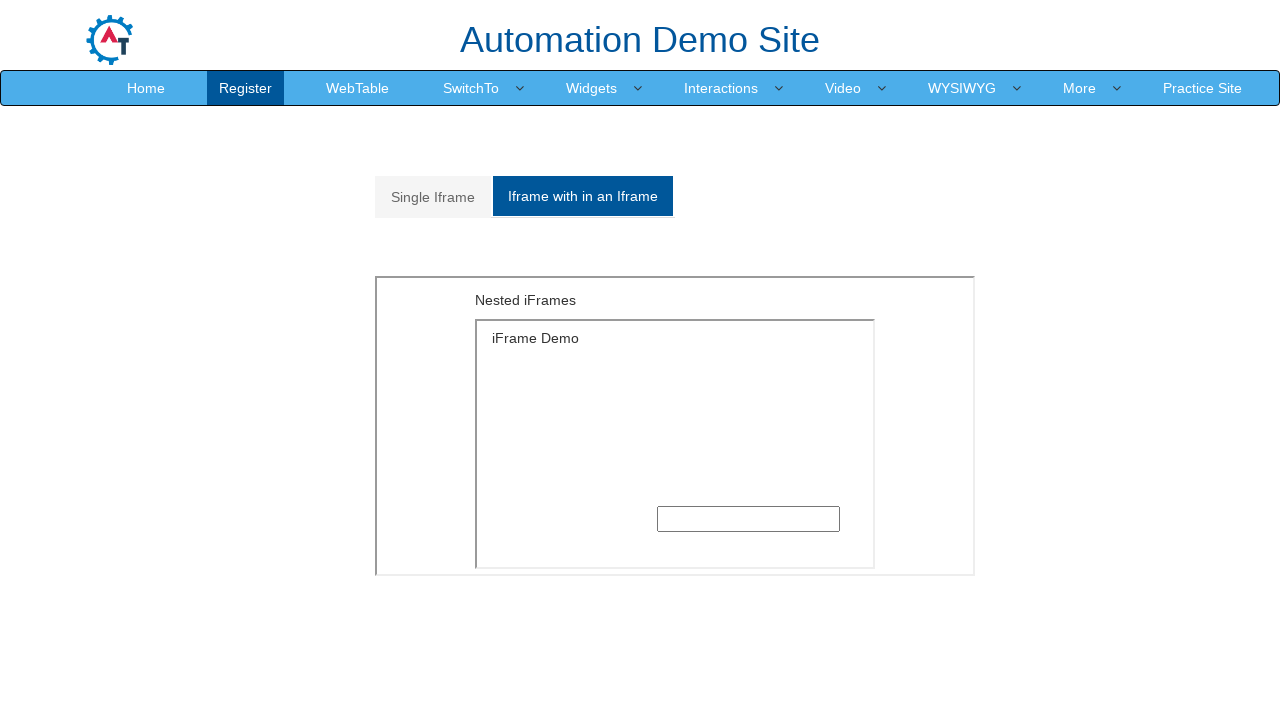

Located outer iframe element
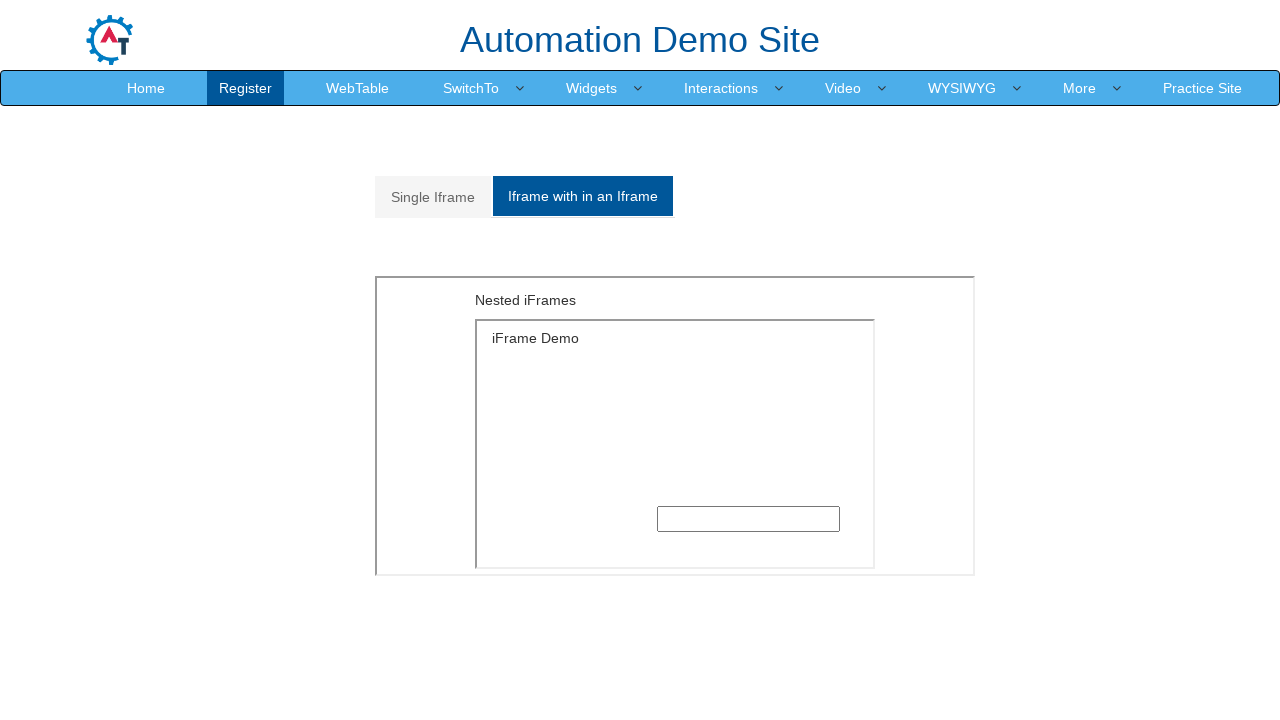

Located nested iframe within outer frame
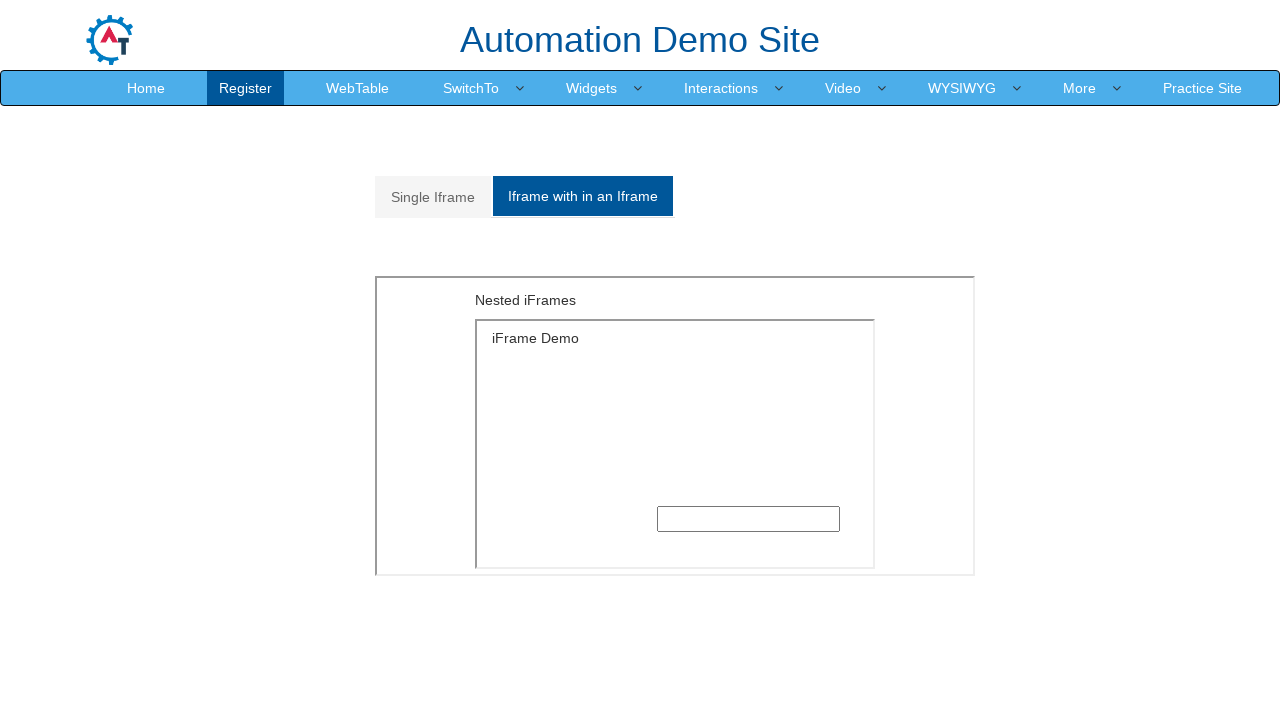

Filled text input field in nested frame with '1234567890' on xpath=//iframe[@src='MultipleFrames.html'] >> internal:control=enter-frame >> xp
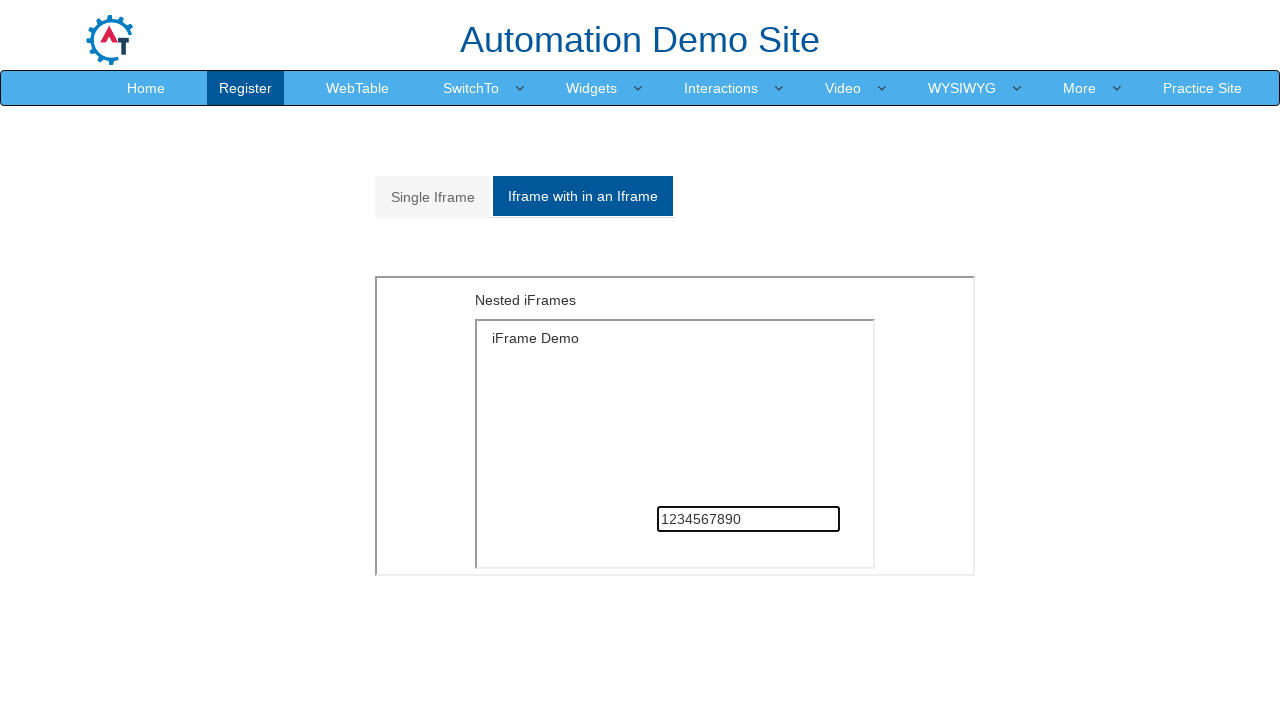

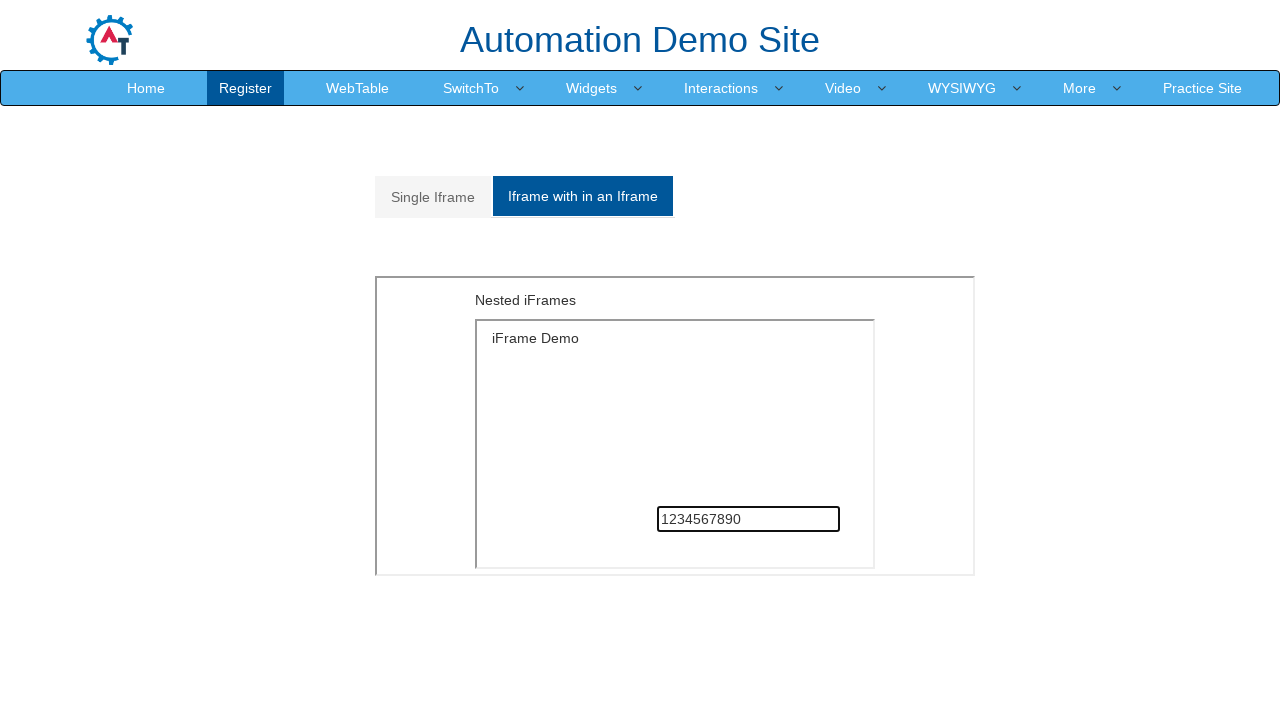